Clicks the submit button on the Kite Zerodha trading platform homepage

Starting URL: https://kite.zerodha.com/

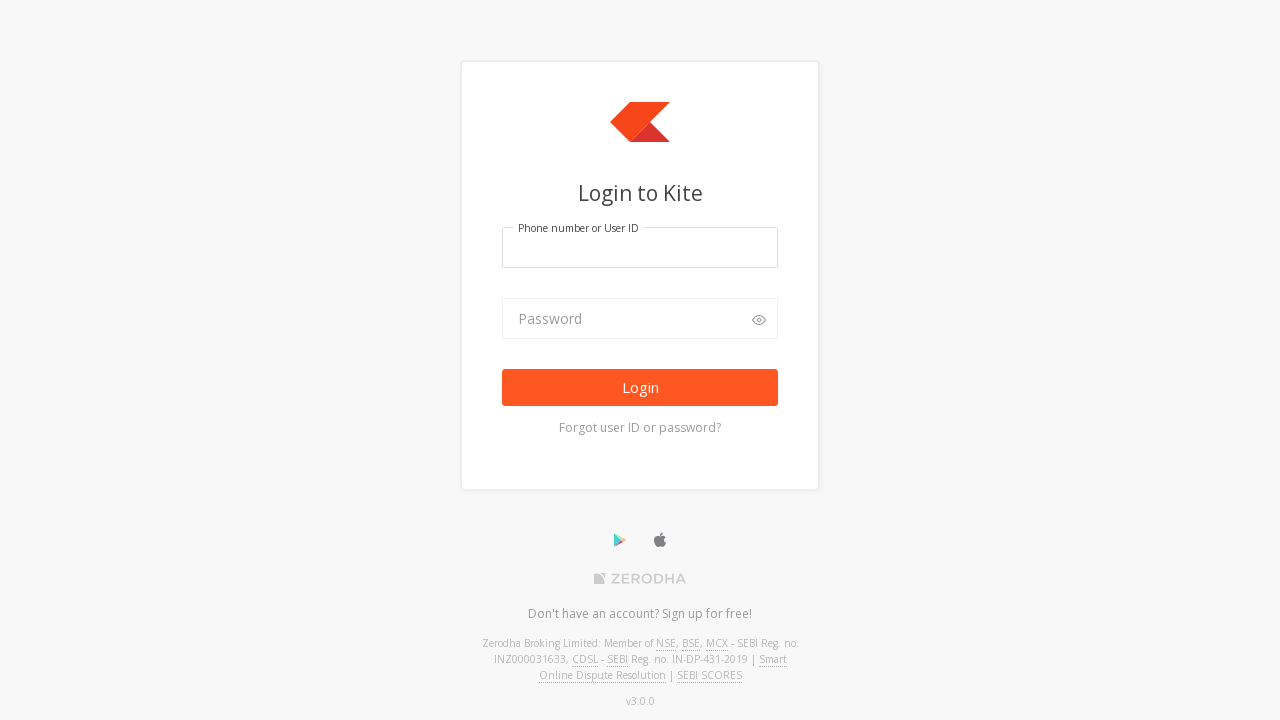

Clicked the submit button on the Kite Zerodha trading platform homepage at (640, 388) on button[type='submit']
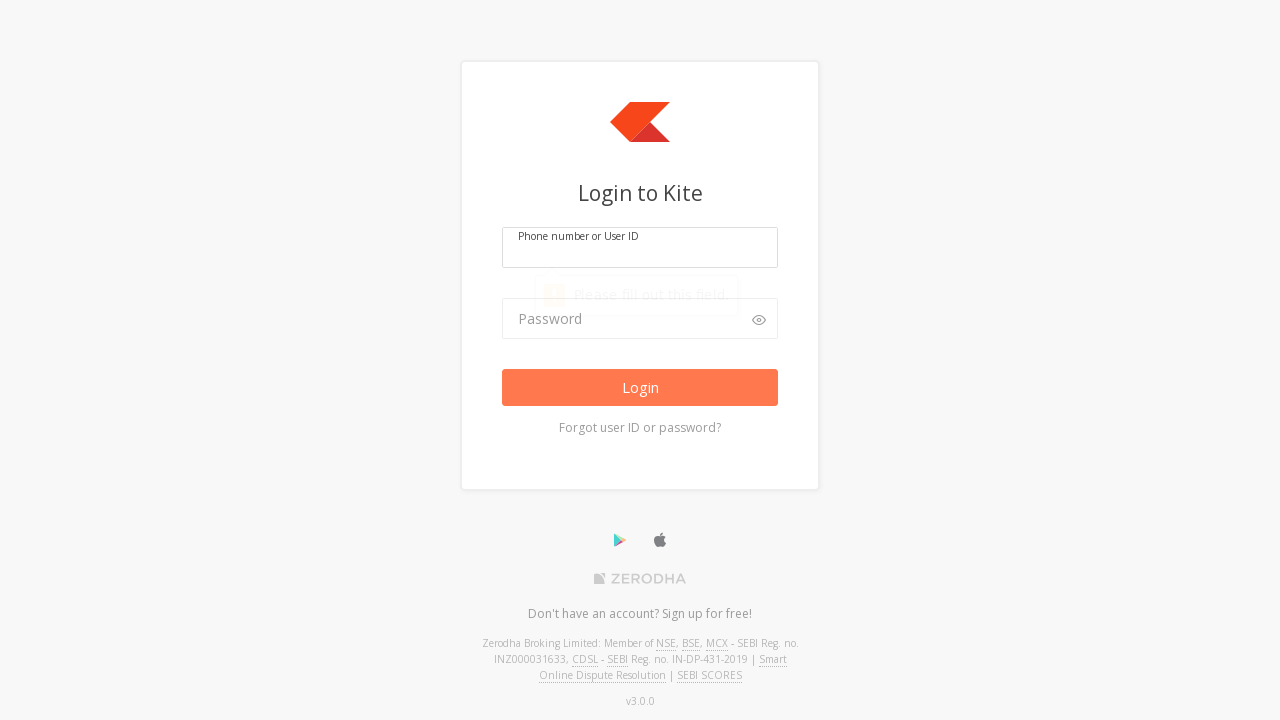

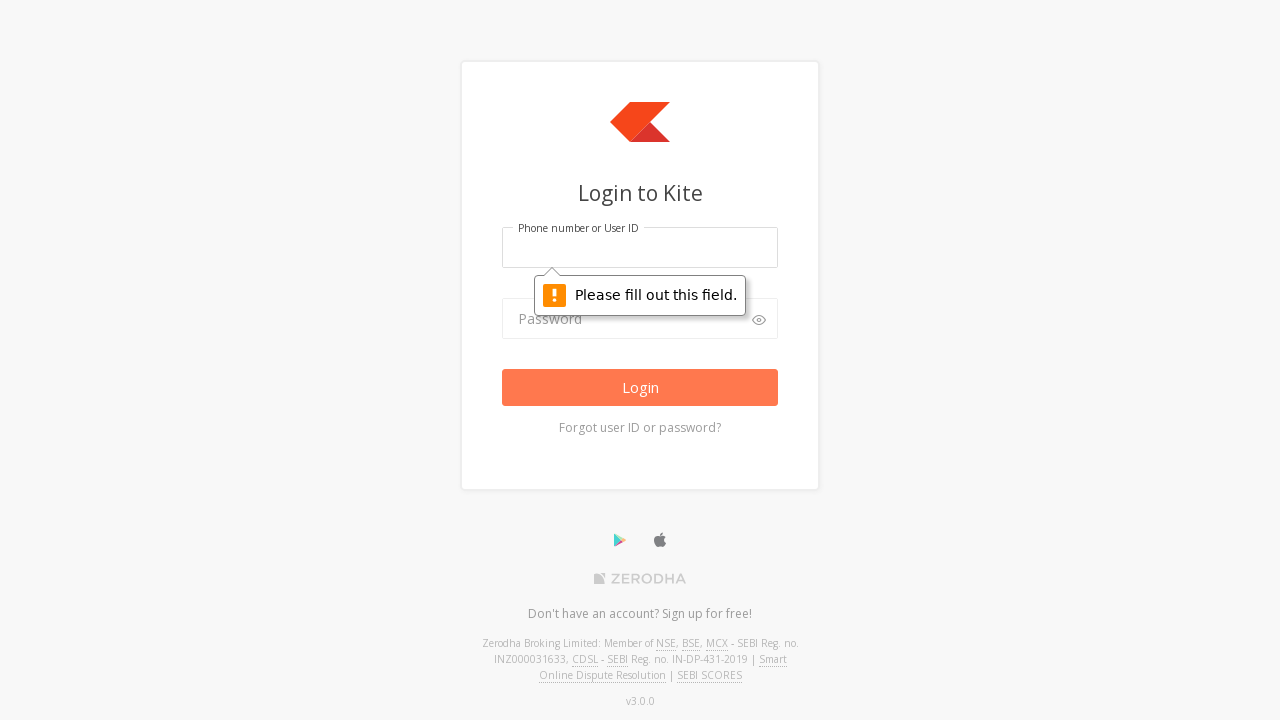